Tests that the Clear completed button is hidden when there are no completed items

Starting URL: https://demo.playwright.dev/todomvc

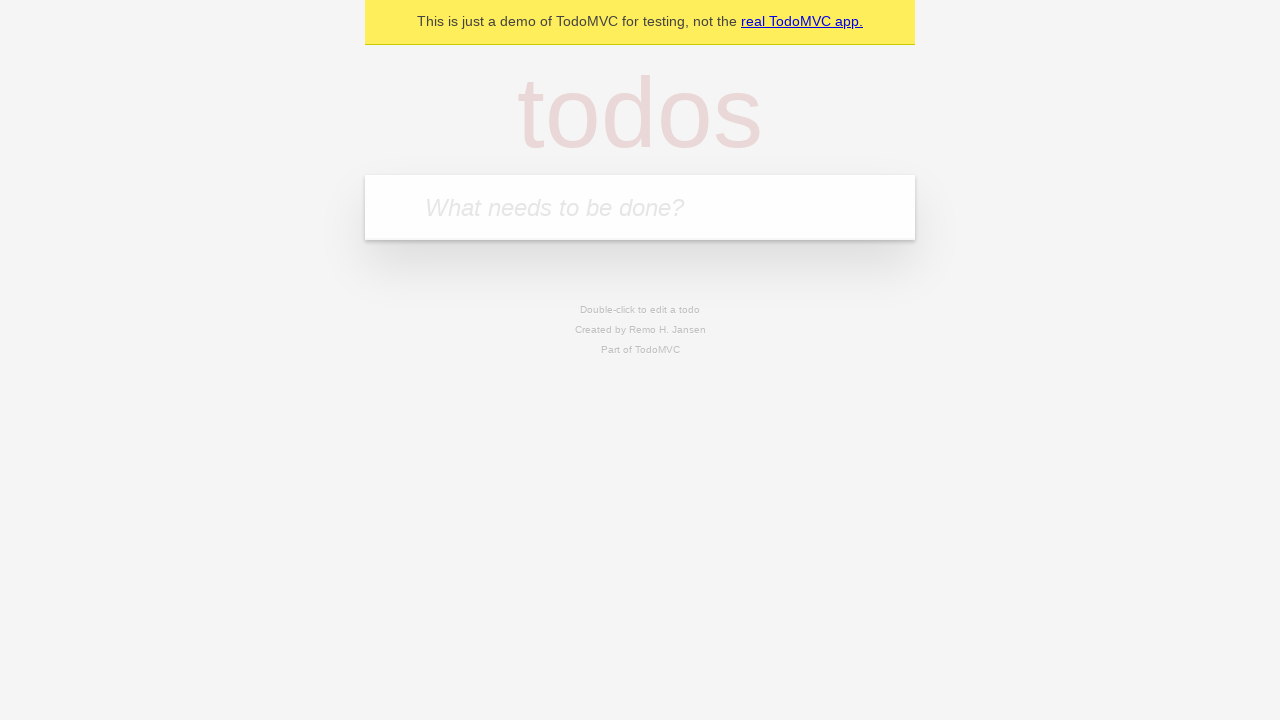

Filled todo input with 'buy some cheese' on internal:attr=[placeholder="What needs to be done?"i]
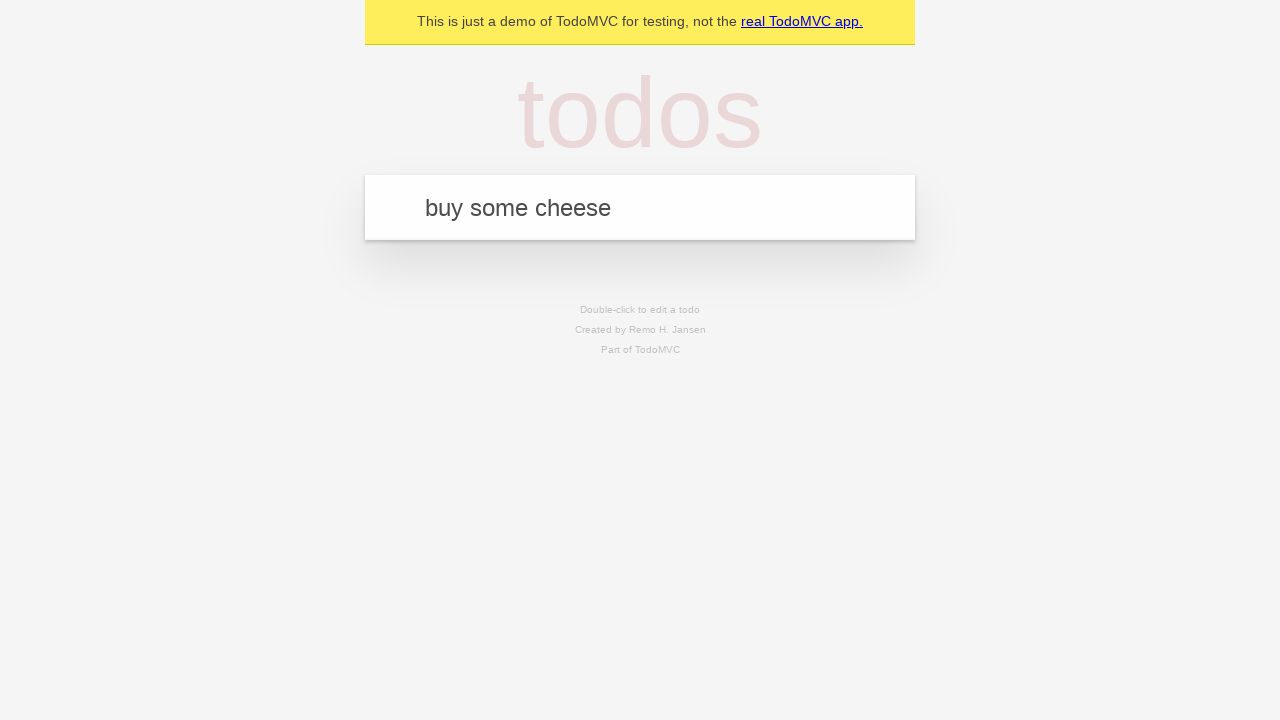

Pressed Enter to add first todo on internal:attr=[placeholder="What needs to be done?"i]
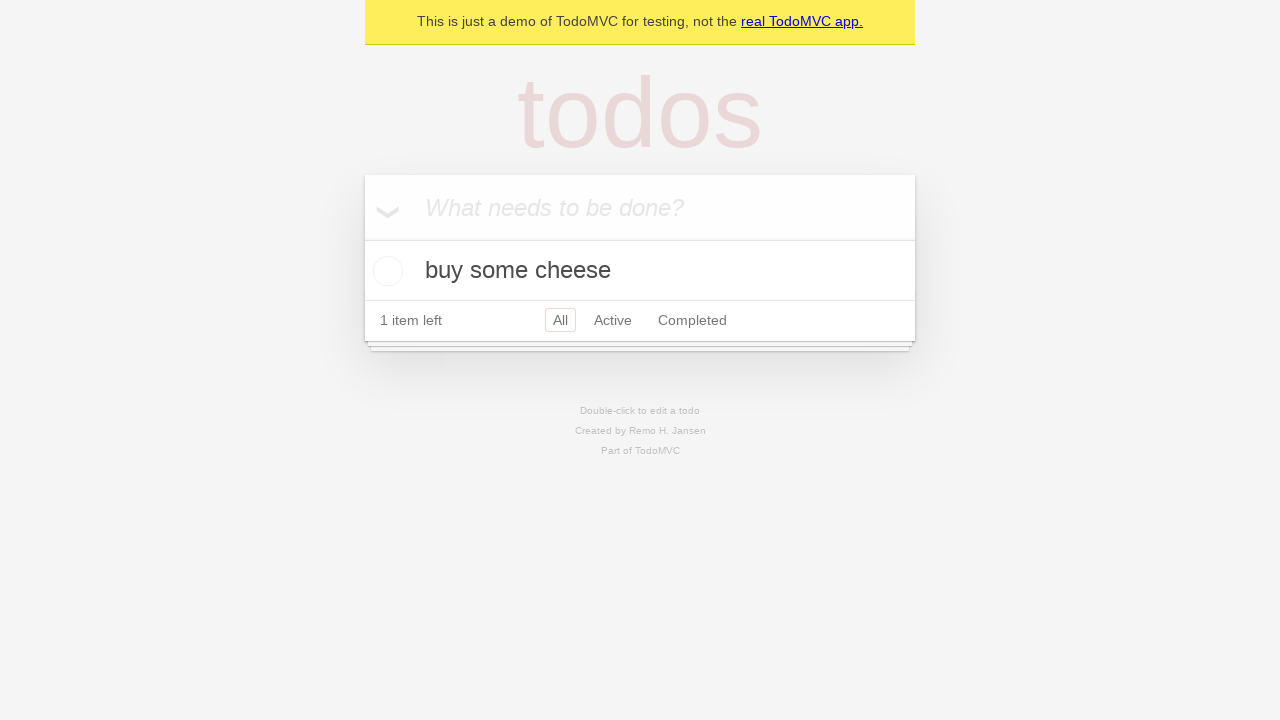

Filled todo input with 'feed the cat' on internal:attr=[placeholder="What needs to be done?"i]
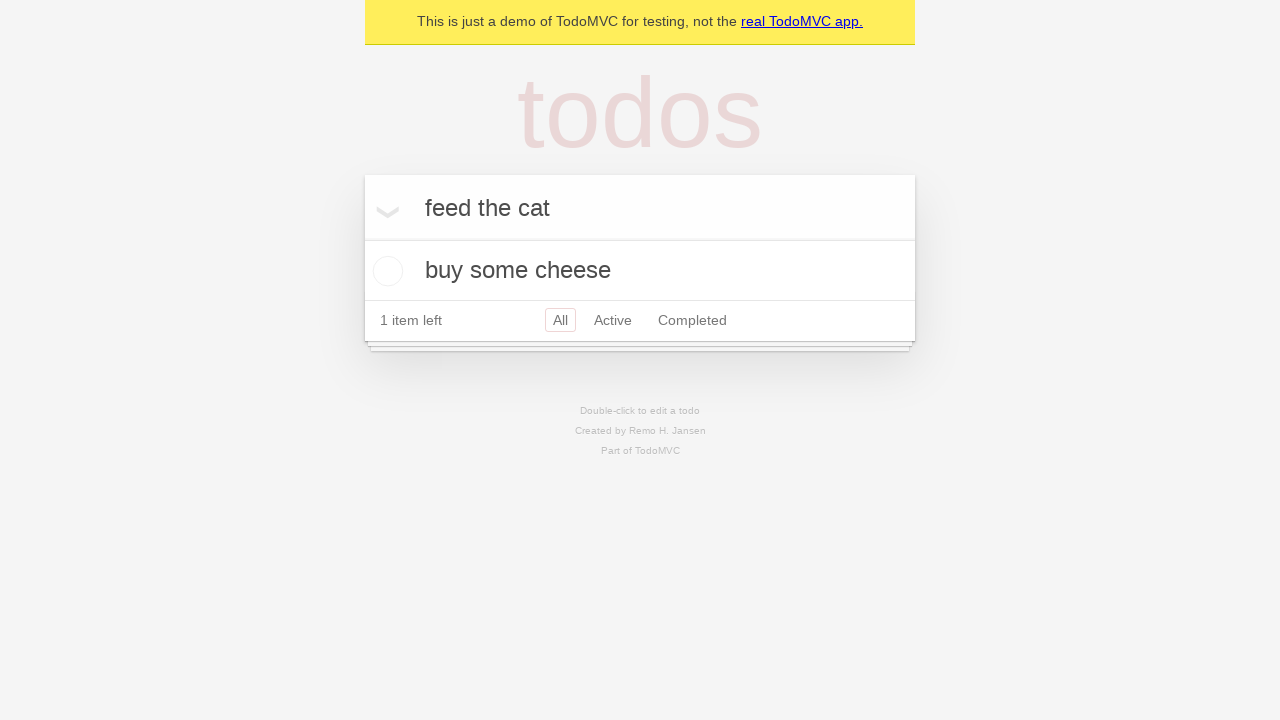

Pressed Enter to add second todo on internal:attr=[placeholder="What needs to be done?"i]
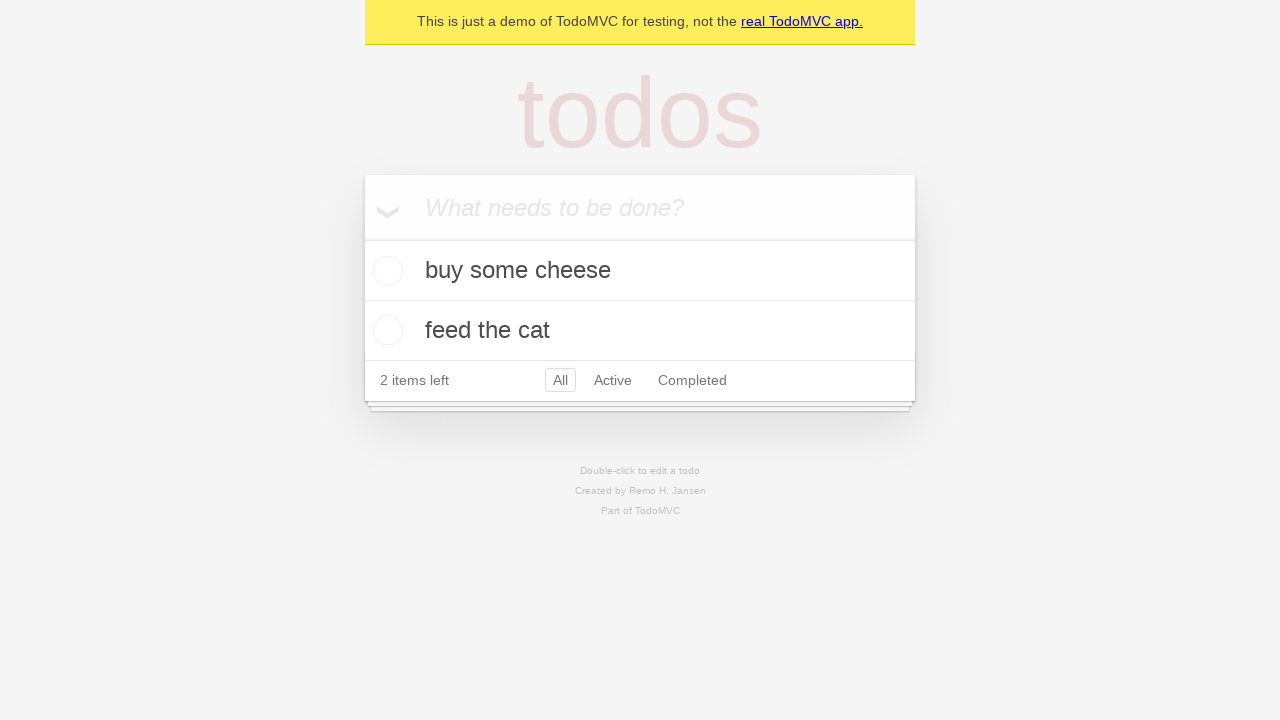

Filled todo input with 'book a doctors appointment' on internal:attr=[placeholder="What needs to be done?"i]
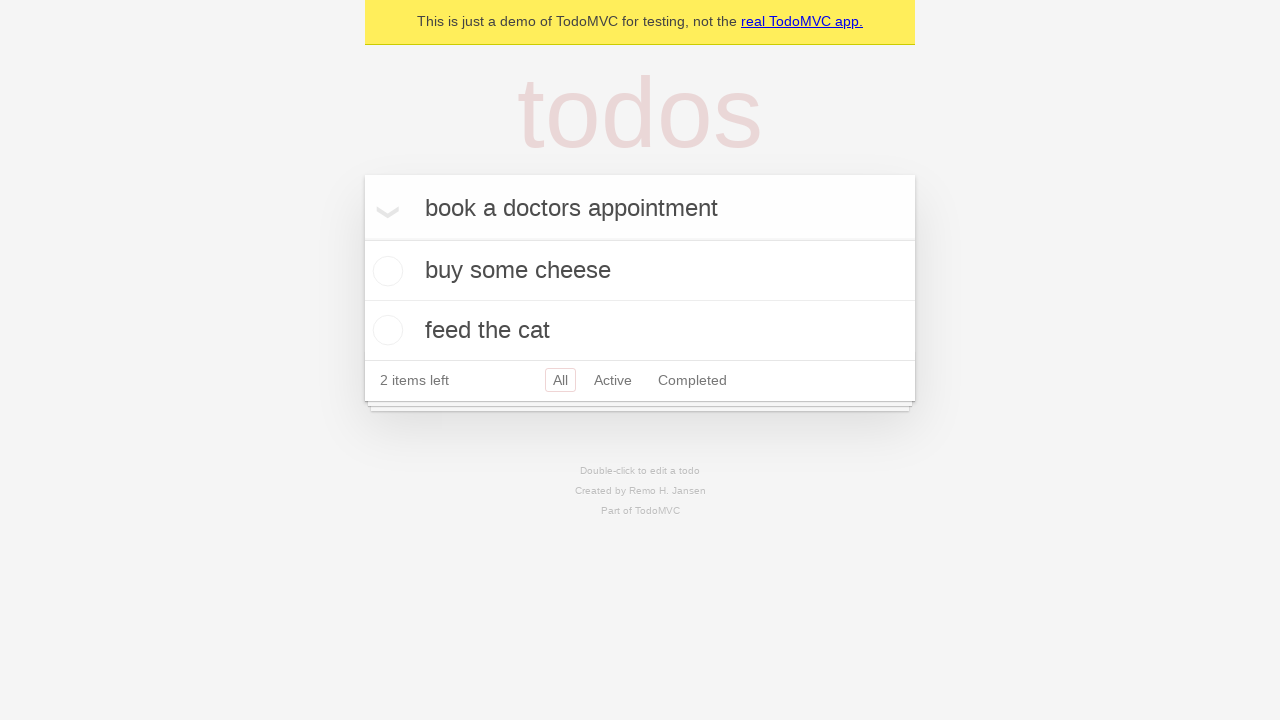

Pressed Enter to add third todo on internal:attr=[placeholder="What needs to be done?"i]
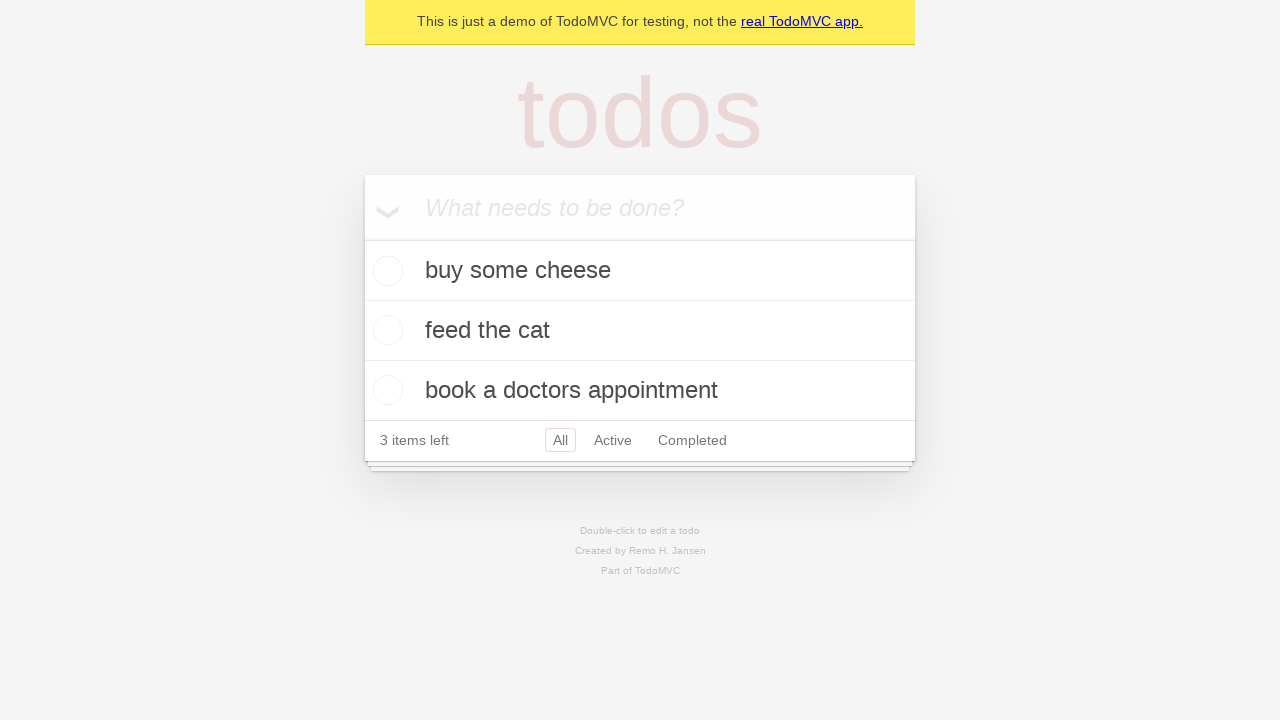

Checked first todo item as completed at (385, 271) on .todo-list li .toggle >> nth=0
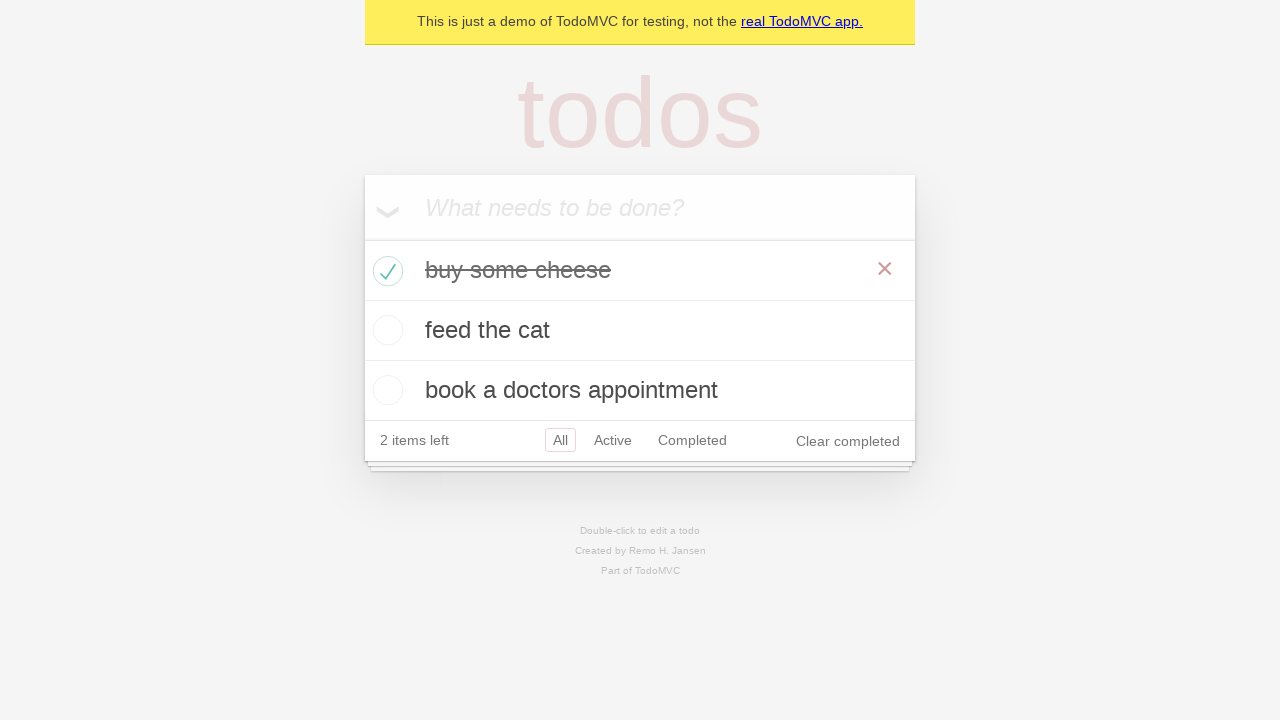

Clicked Clear completed button to remove completed items at (848, 441) on internal:role=button[name="Clear completed"i]
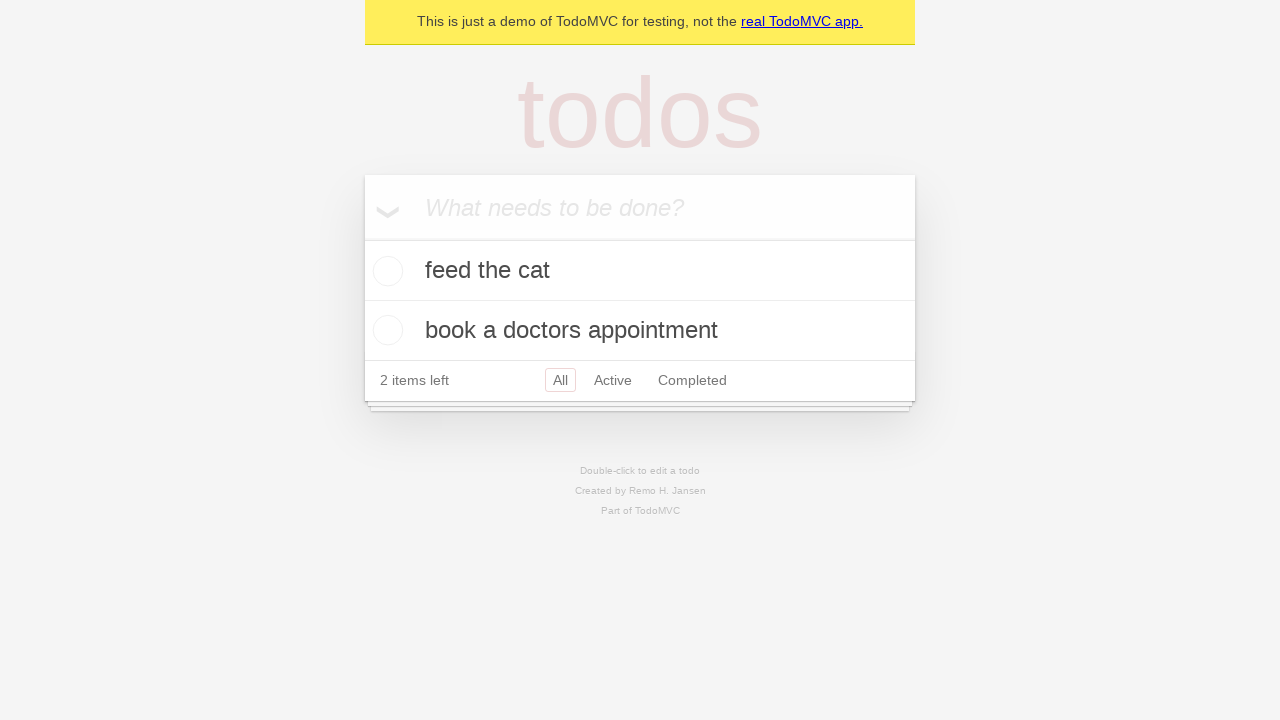

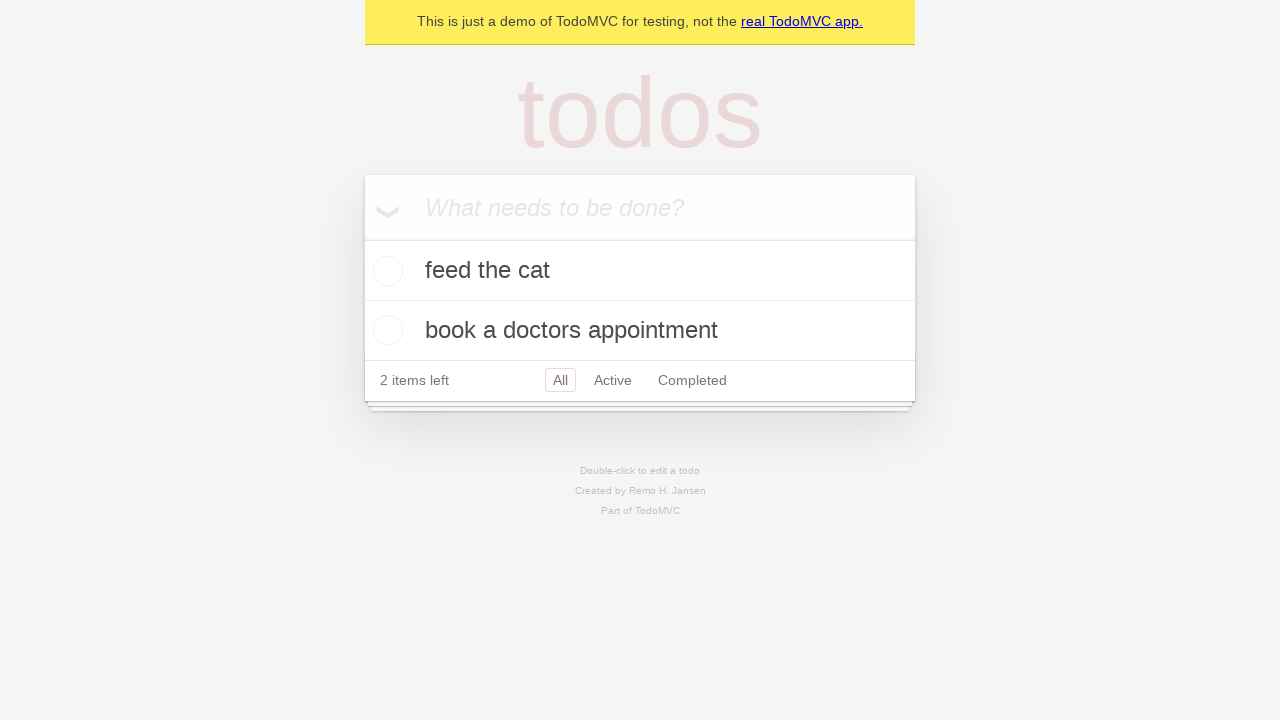